Tests filling form fields where one field is initially hidden behind a scrollable container. Scrolls the container to reveal the overlapped Name field, then fills both ID and Name fields.

Starting URL: http://uitestingplayground.com/overlapped

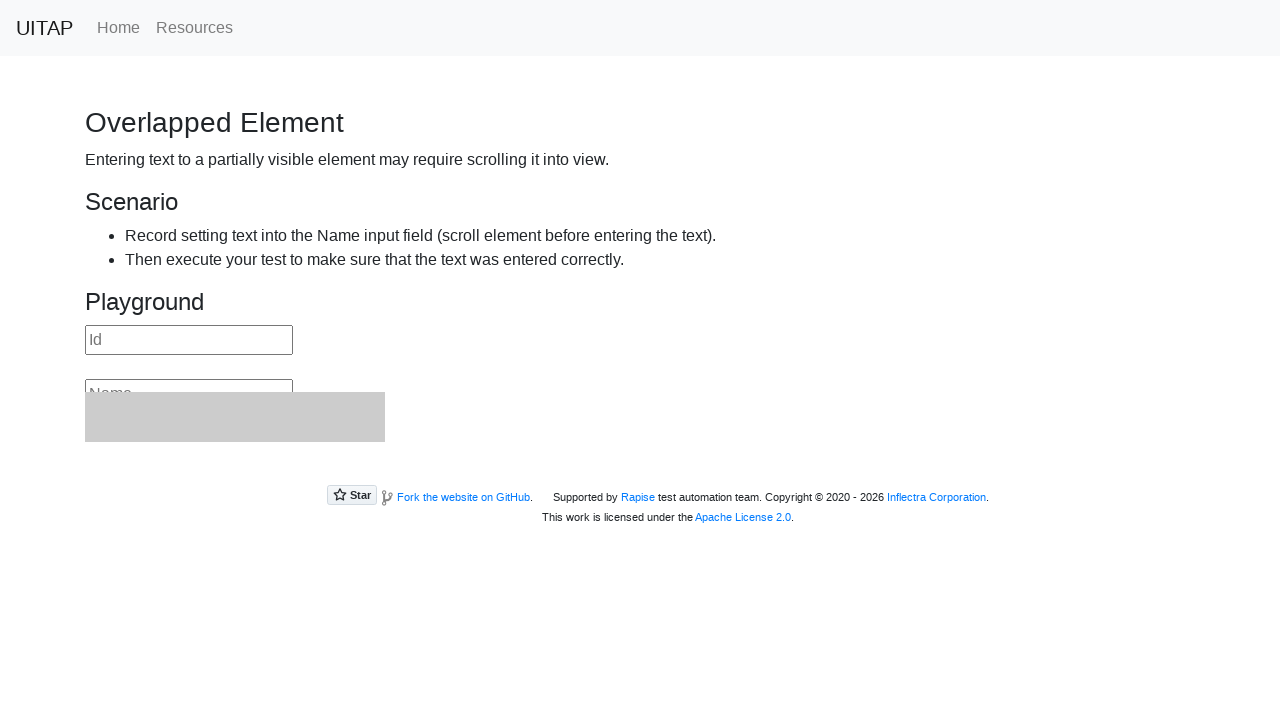

Filled ID field with 'TestUser42' on internal:attr=[placeholder="Id"i]
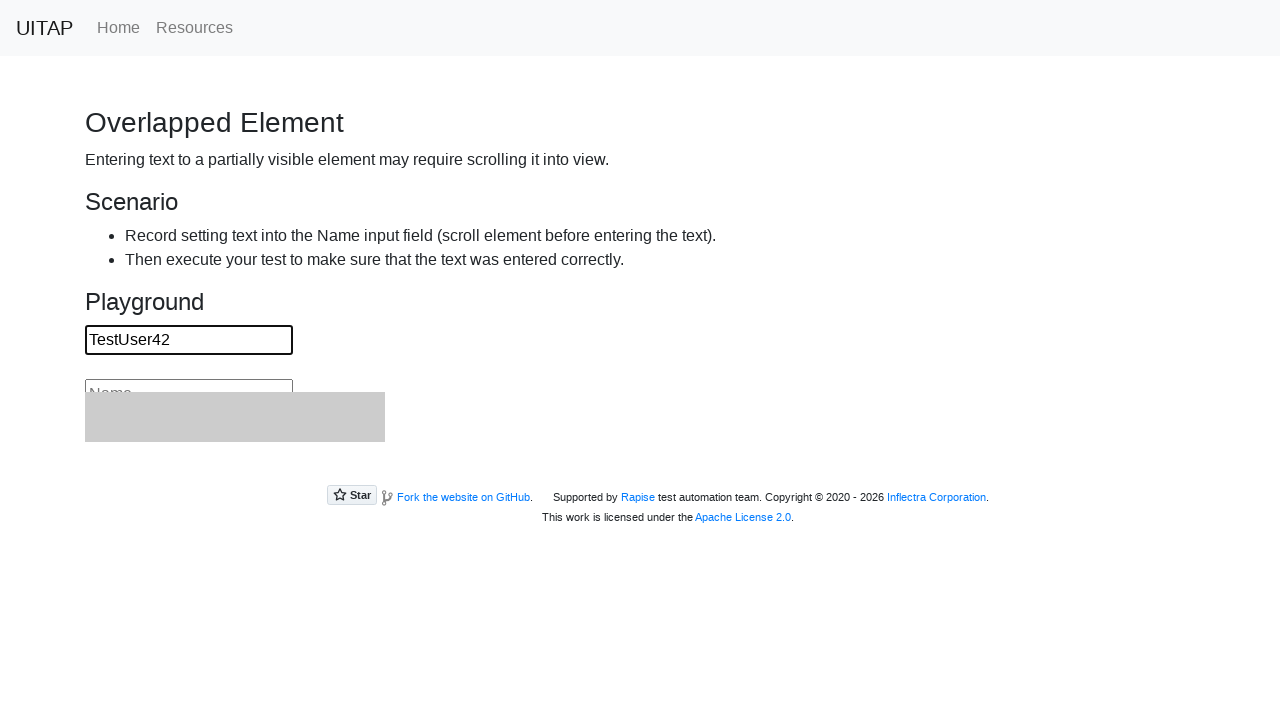

Located scrollable container
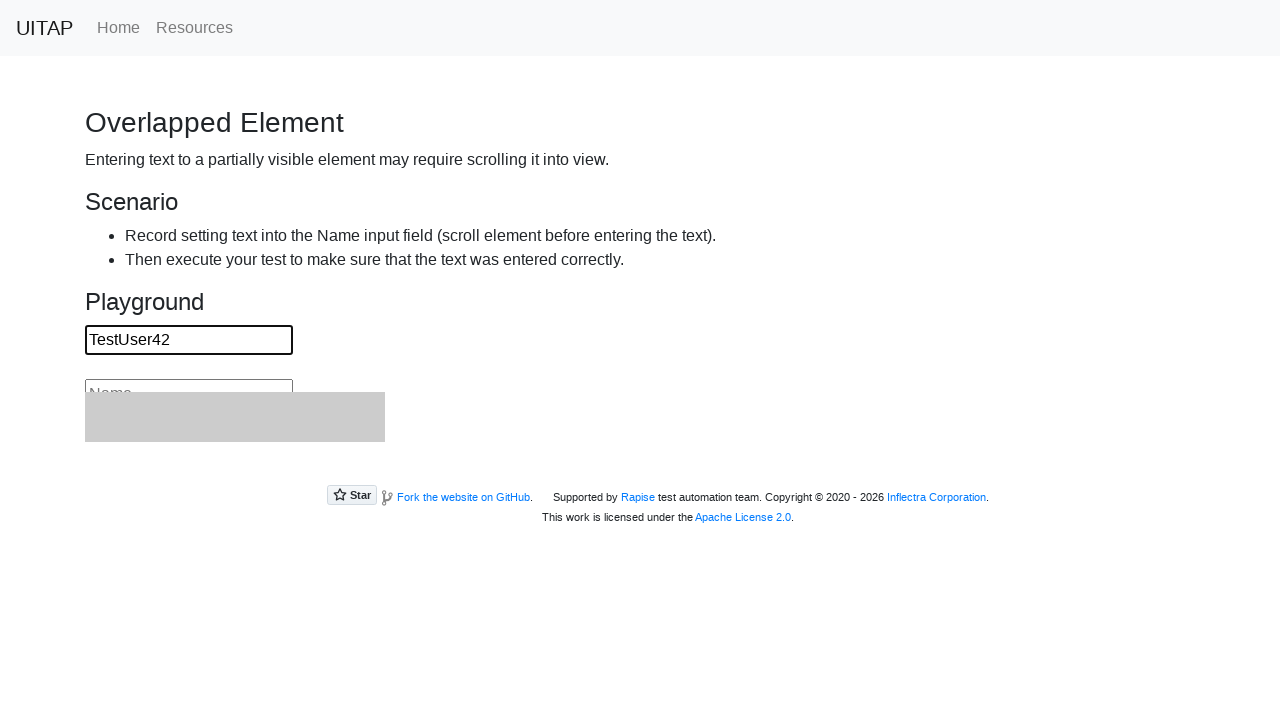

Scrolled container down by 1000px to reveal overlapped Name field
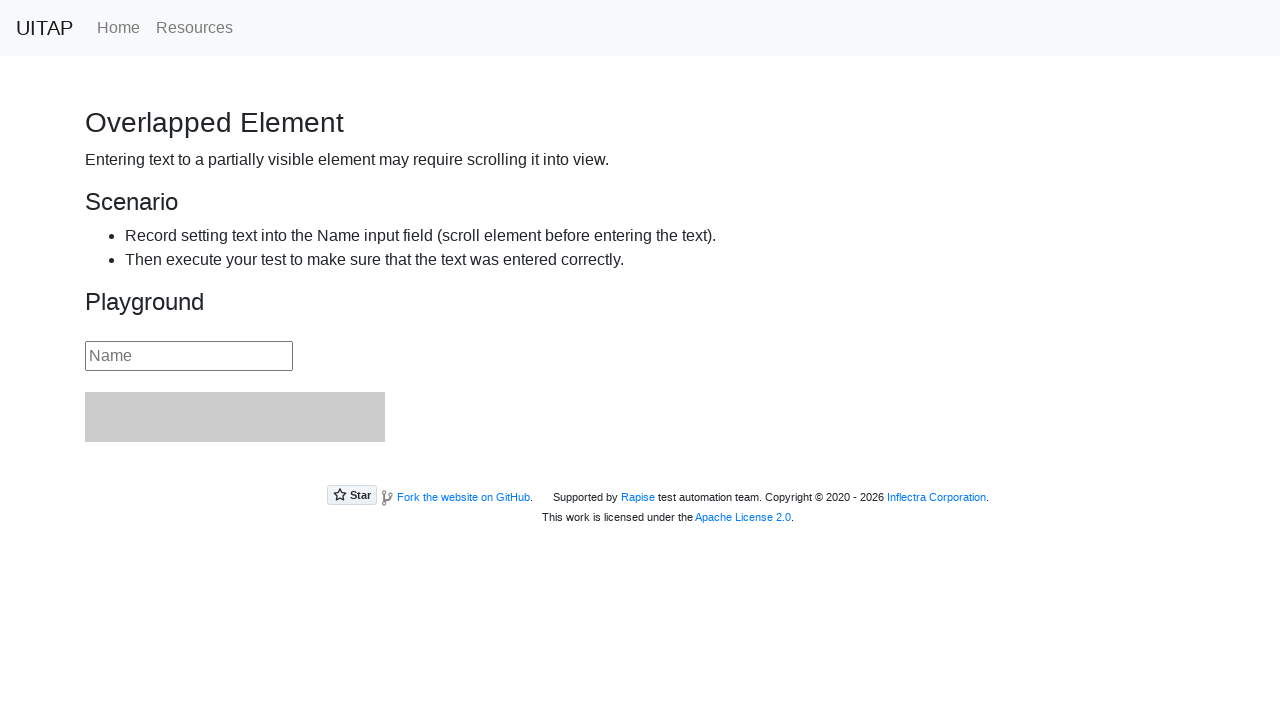

Filled Name field with 'John Smith' on internal:attr=[placeholder="Name"i]
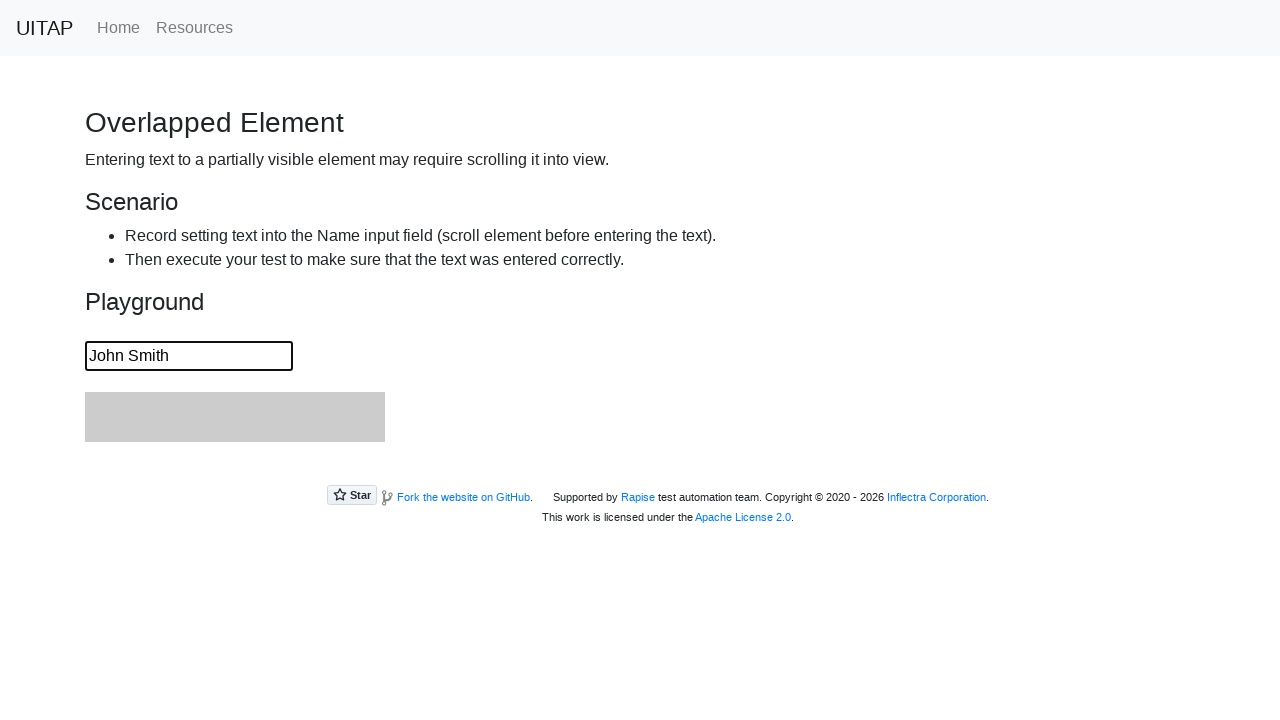

Verified Name field contains expected value 'John Smith'
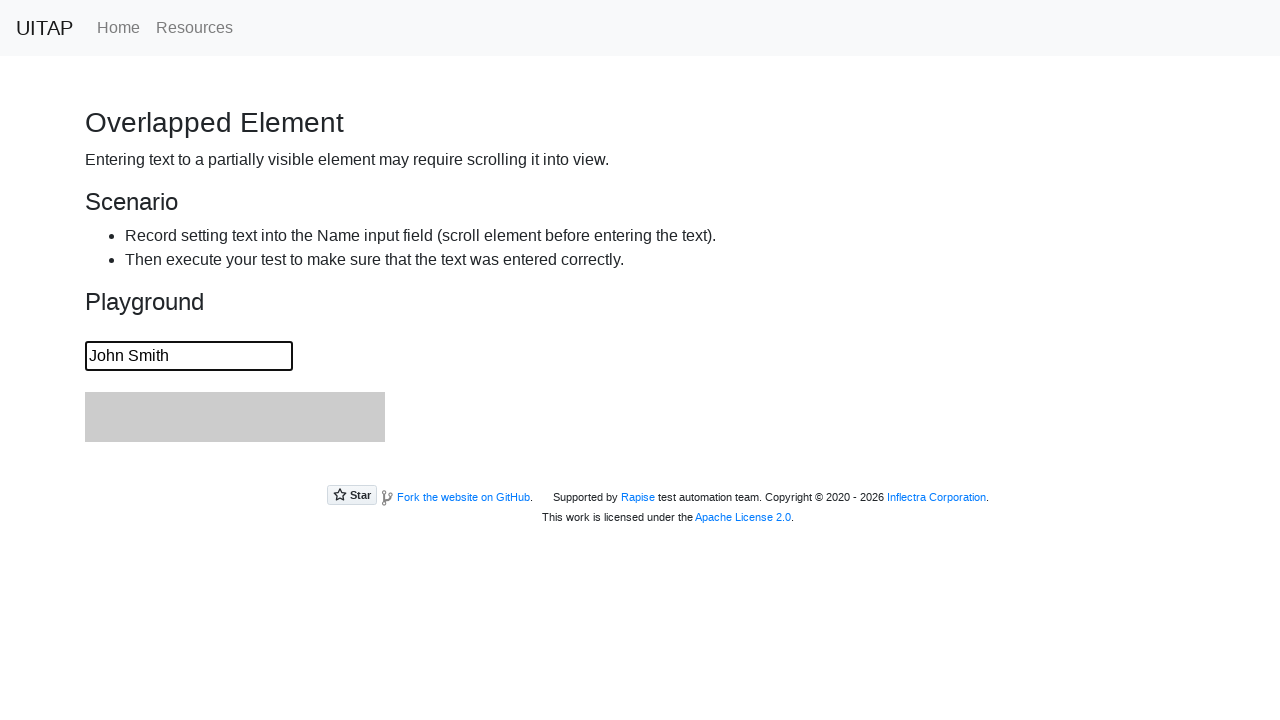

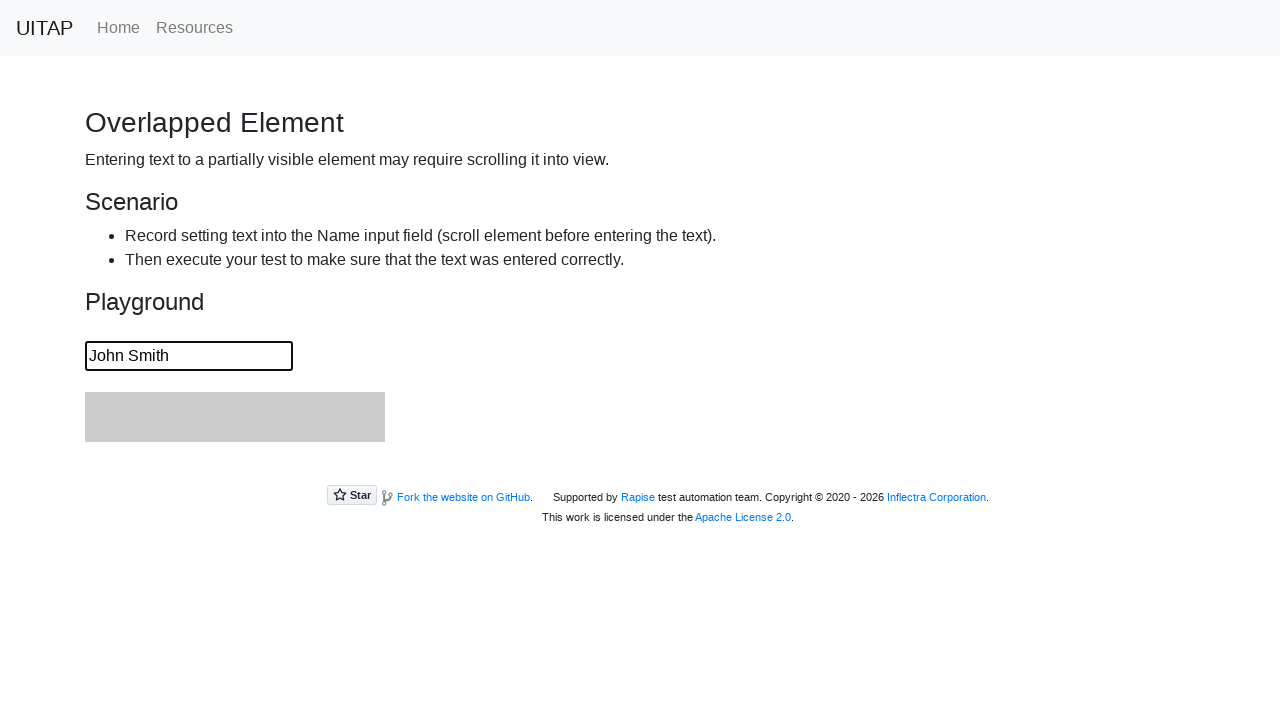